Tests a form submission that involves retrieving an attribute value, calculating a mathematical function, and selecting checkboxes and radio buttons

Starting URL: http://suninjuly.github.io/get_attribute.html

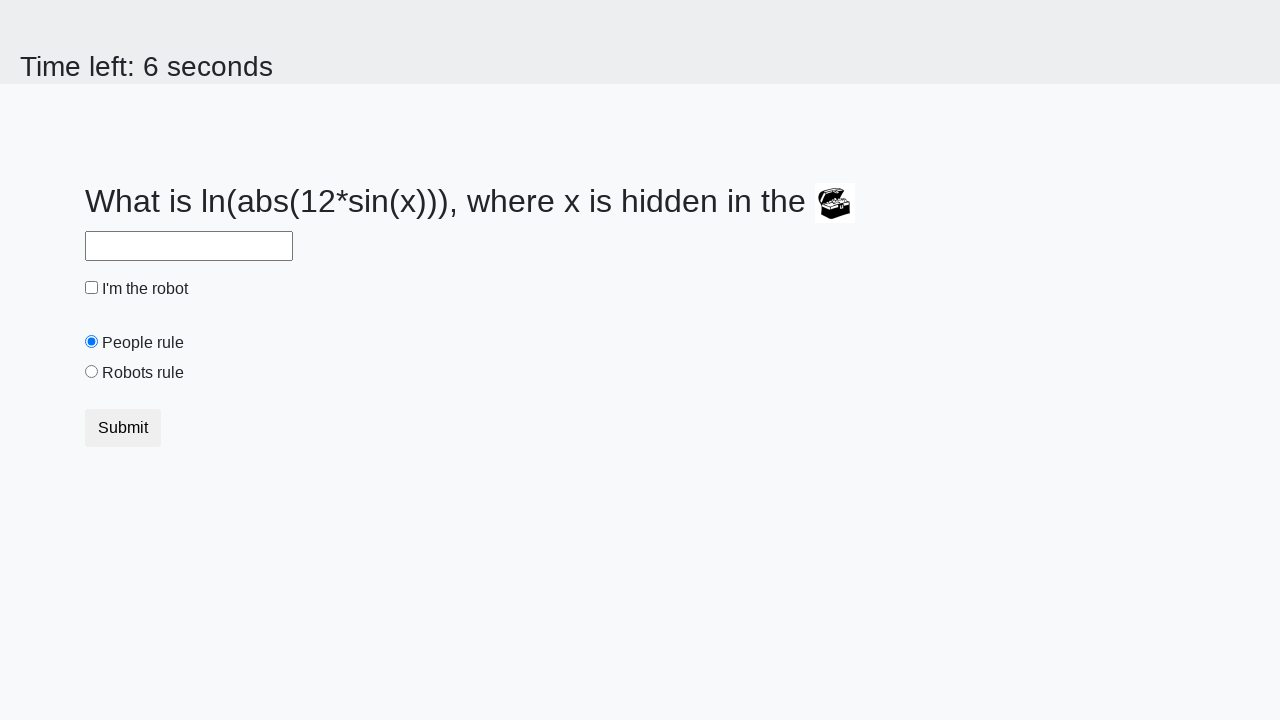

Retrieved 'valuex' attribute from treasure element
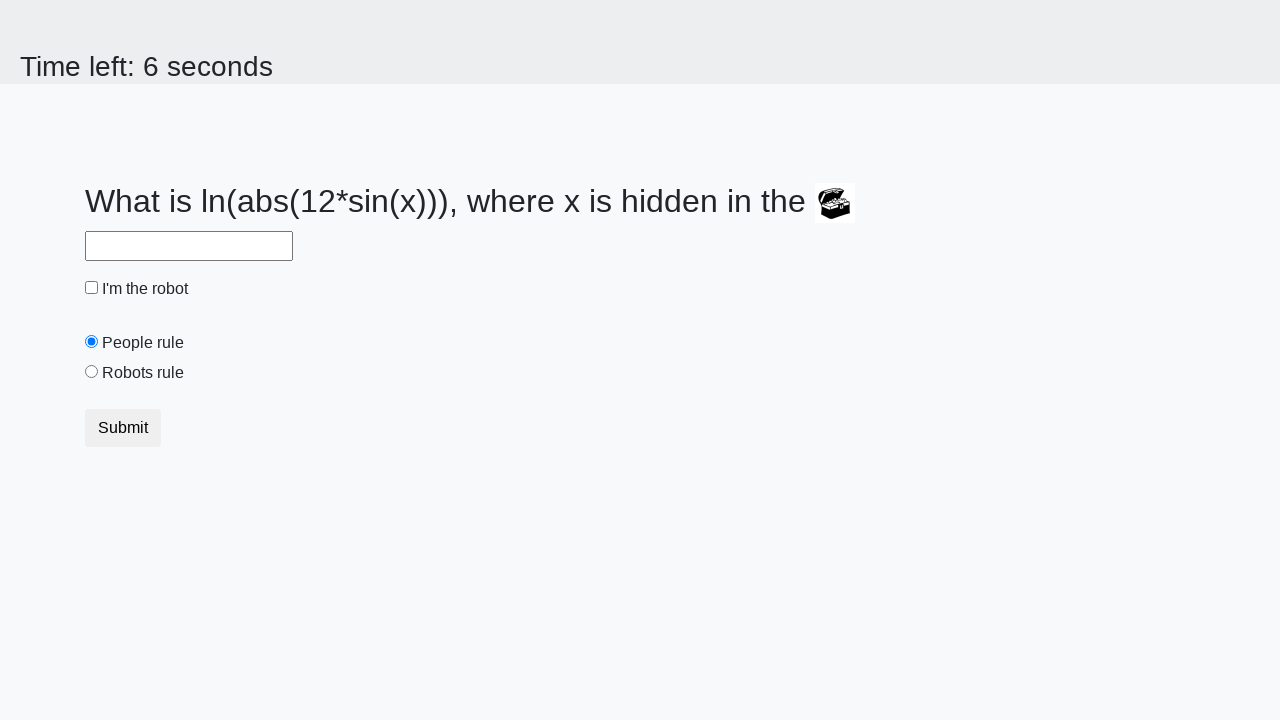

Calculated mathematical function: log(abs(12 * sin(valuex)))
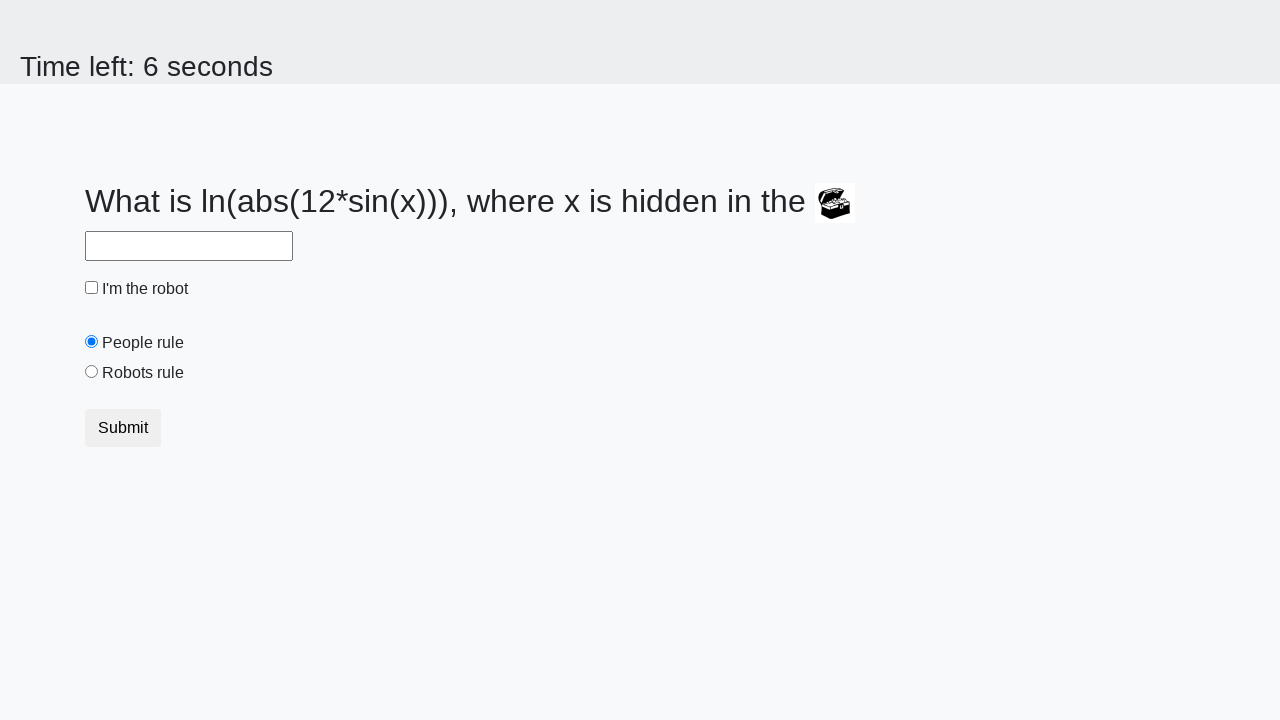

Filled answer field with calculated result: 2.0748140266072554 on #answer
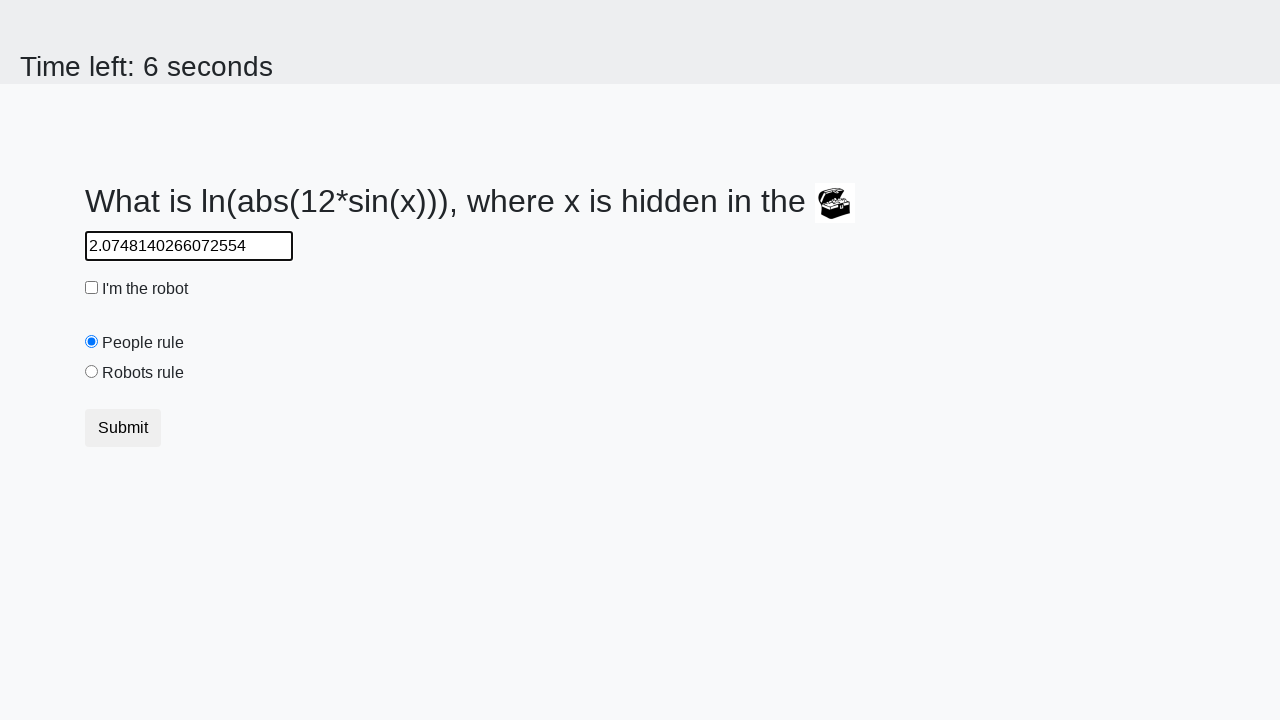

Checked the robot checkbox at (92, 288) on #robotCheckbox
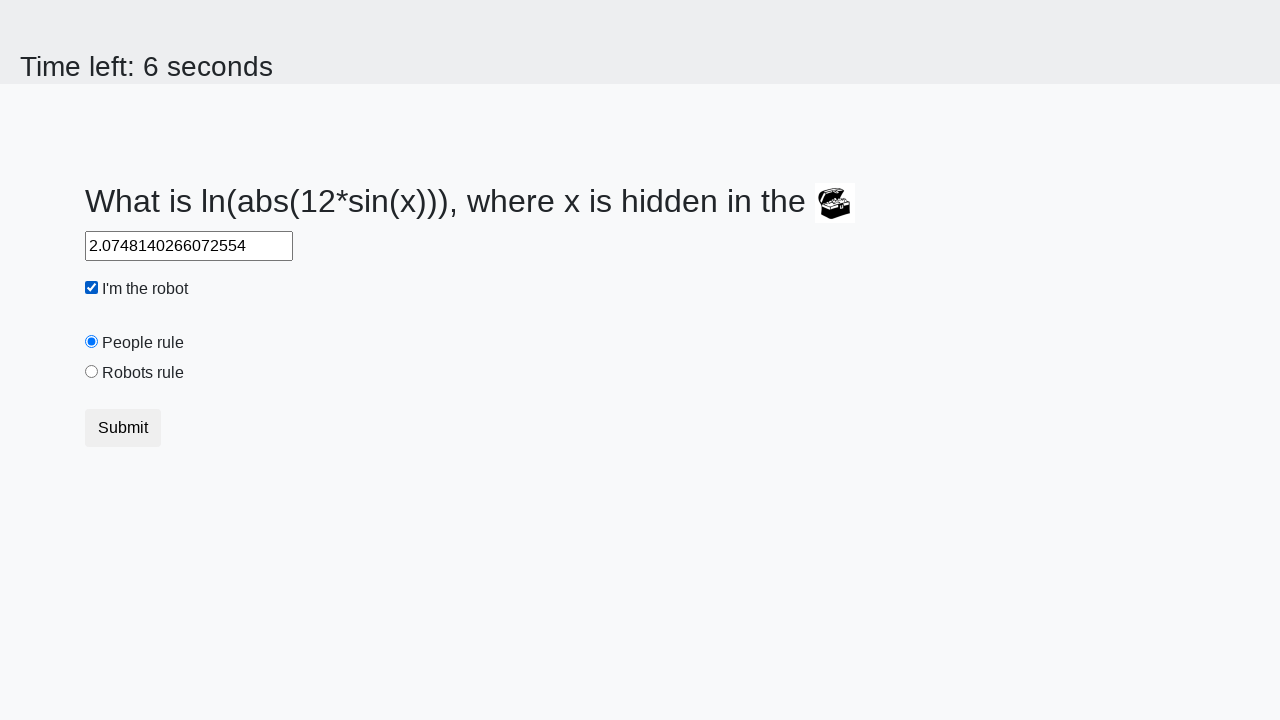

Selected 'Robots rule!' radio button at (92, 372) on #robotsRule
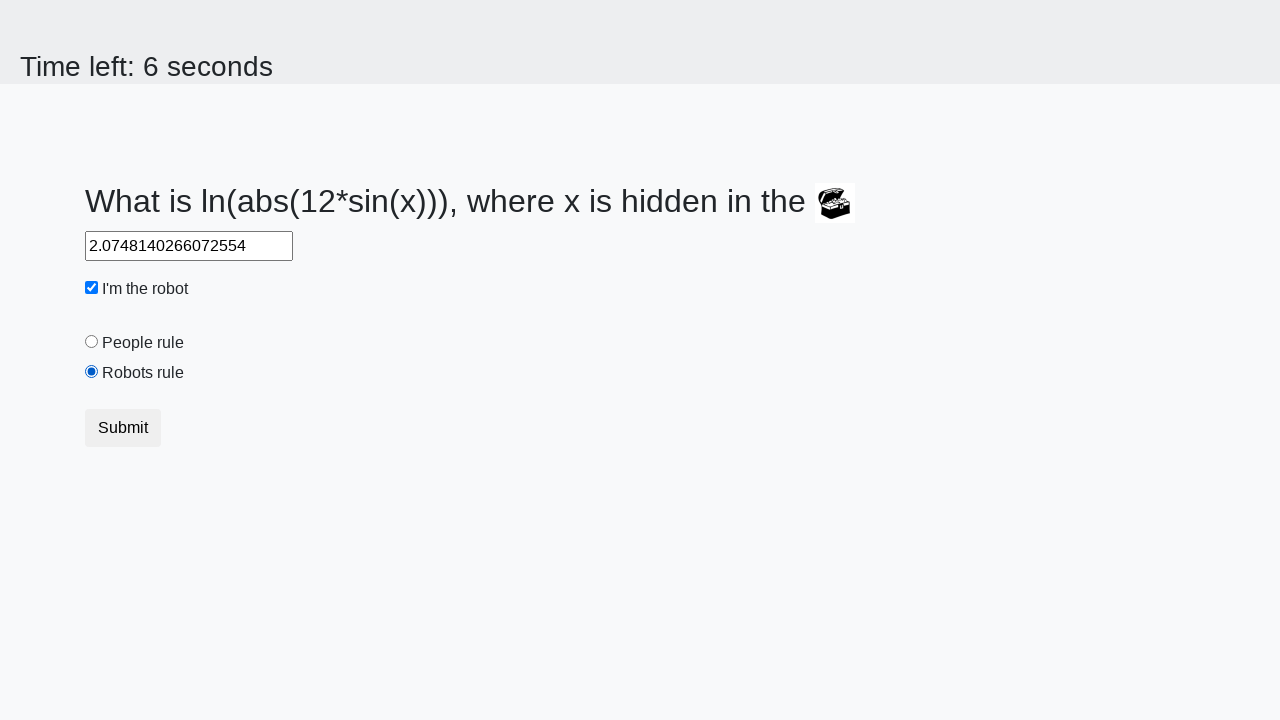

Clicked submit button to complete form submission at (123, 428) on .btn.btn-default
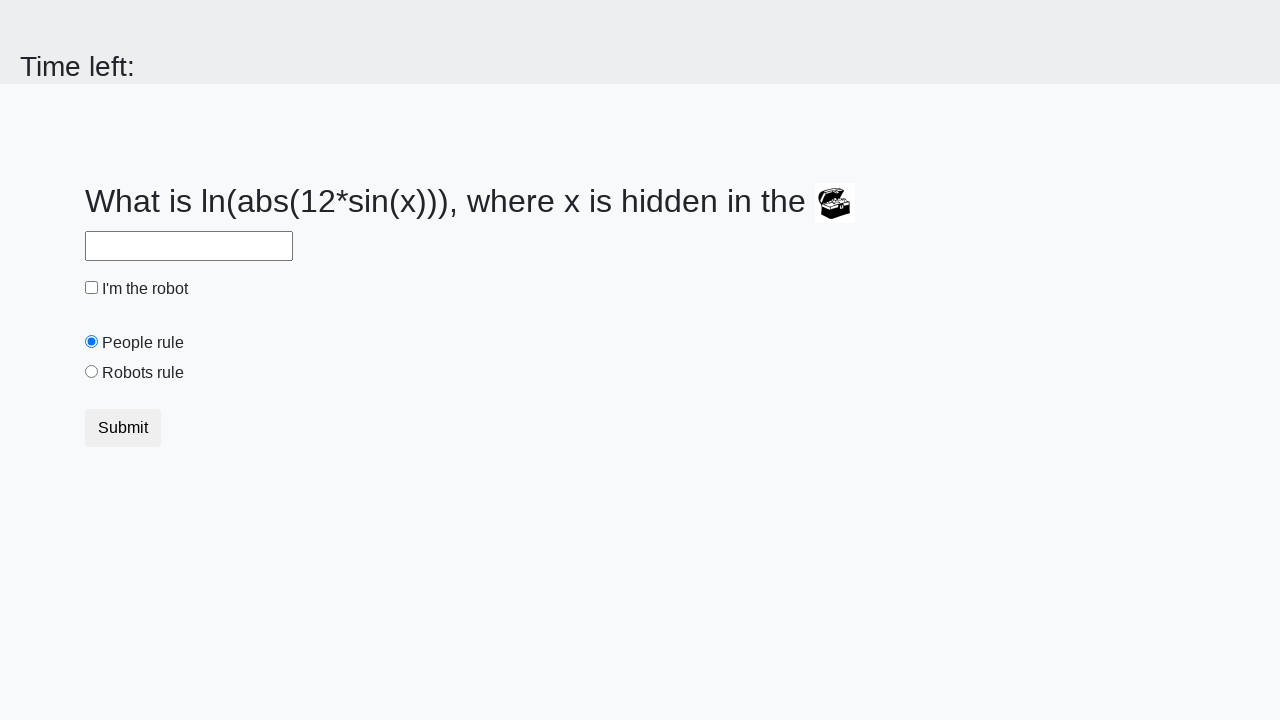

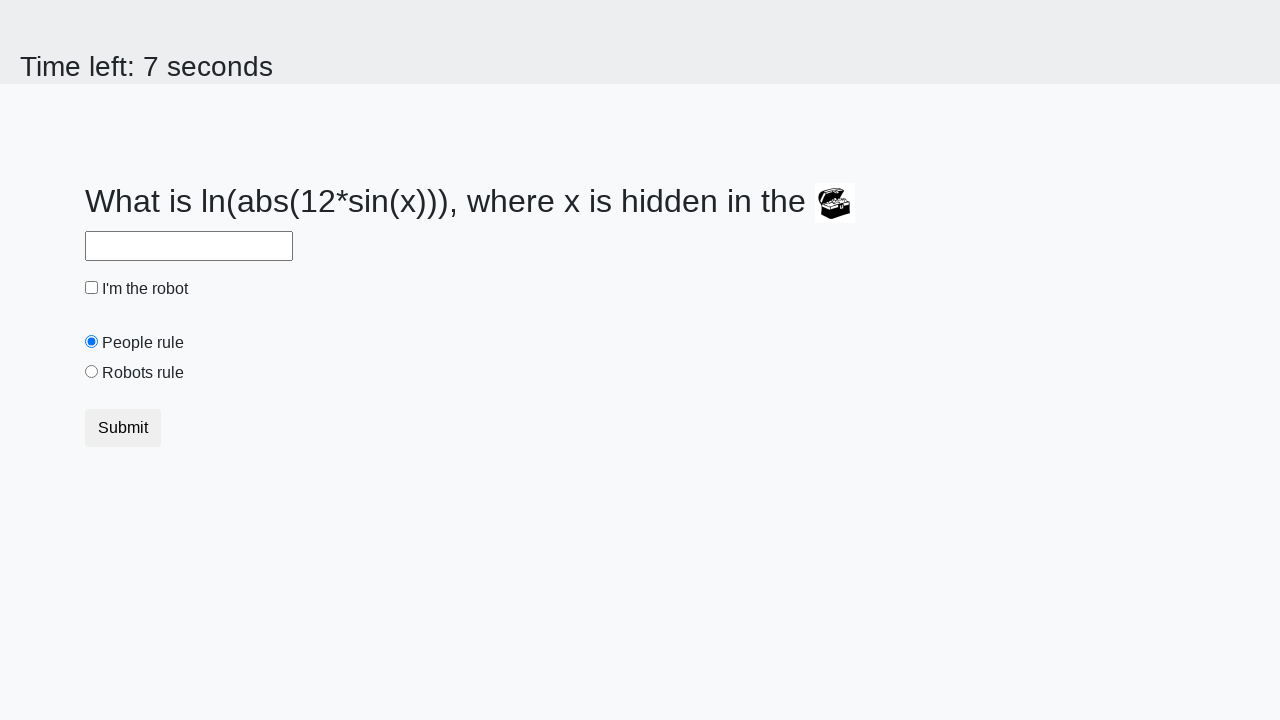